Navigates to the Calley homepage with a mobile viewport size (375x667) and captures a full-page screenshot

Starting URL: https://www.getcalley.com/

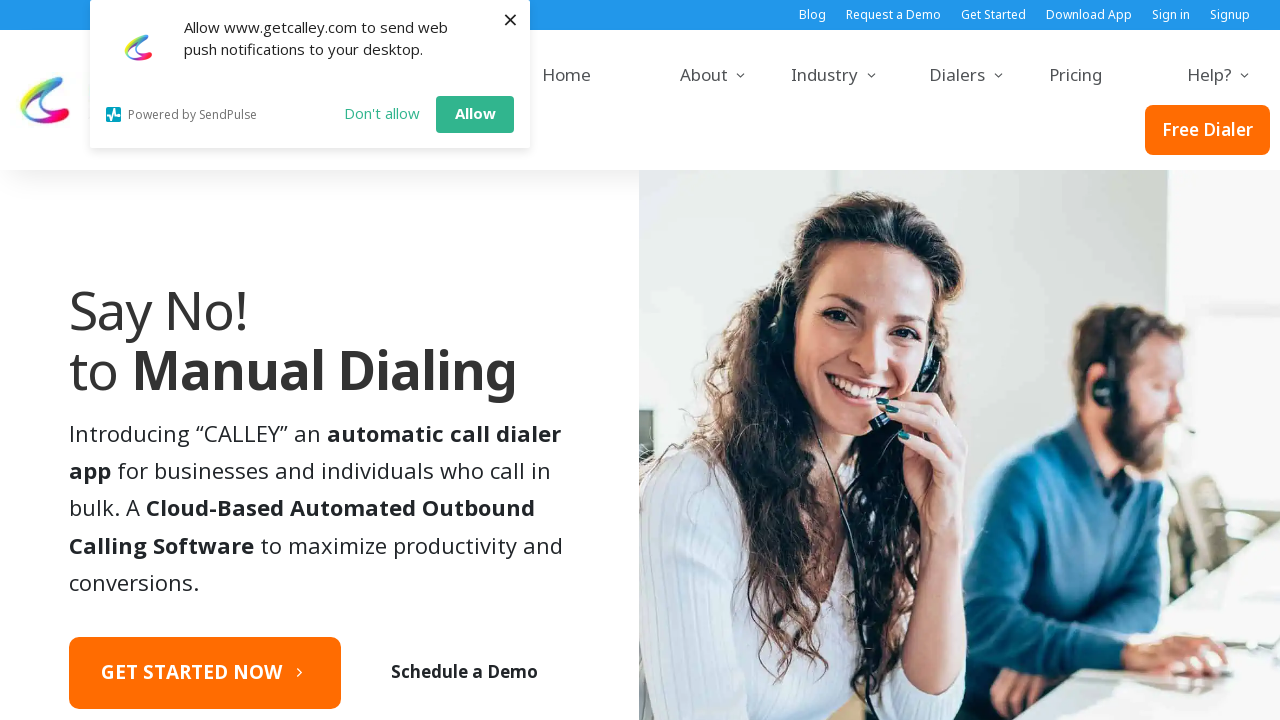

Set mobile viewport size to 375x667 (iPhone dimensions)
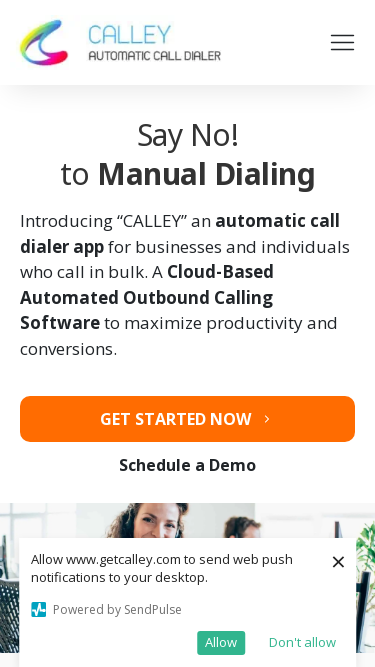

Waited for page to fully load with networkidle state
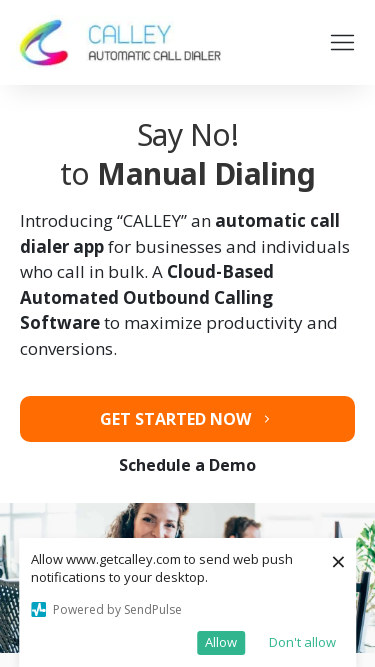

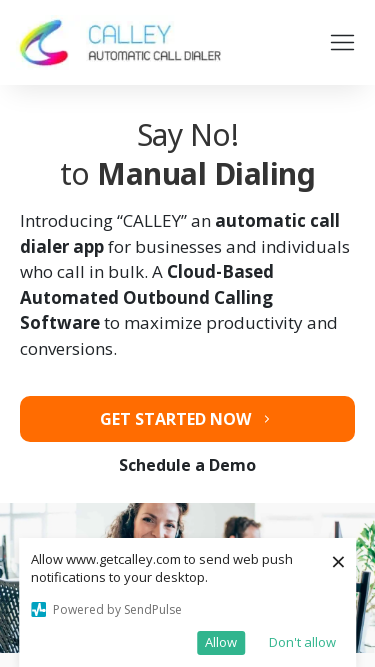